Tests checkbox functionality by finding all checkboxes on the practice automation page and clicking each one to select them.

Starting URL: https://rahulshettyacademy.com/AutomationPractice/

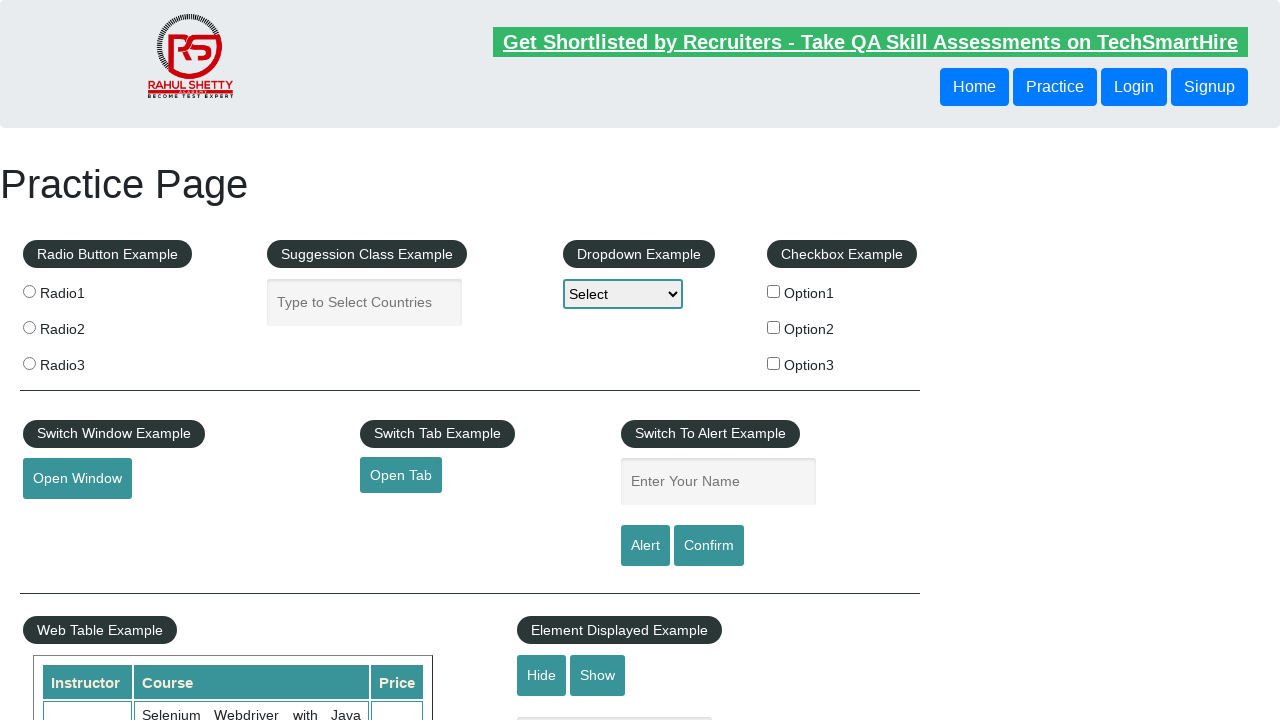

Navigated to practice automation page
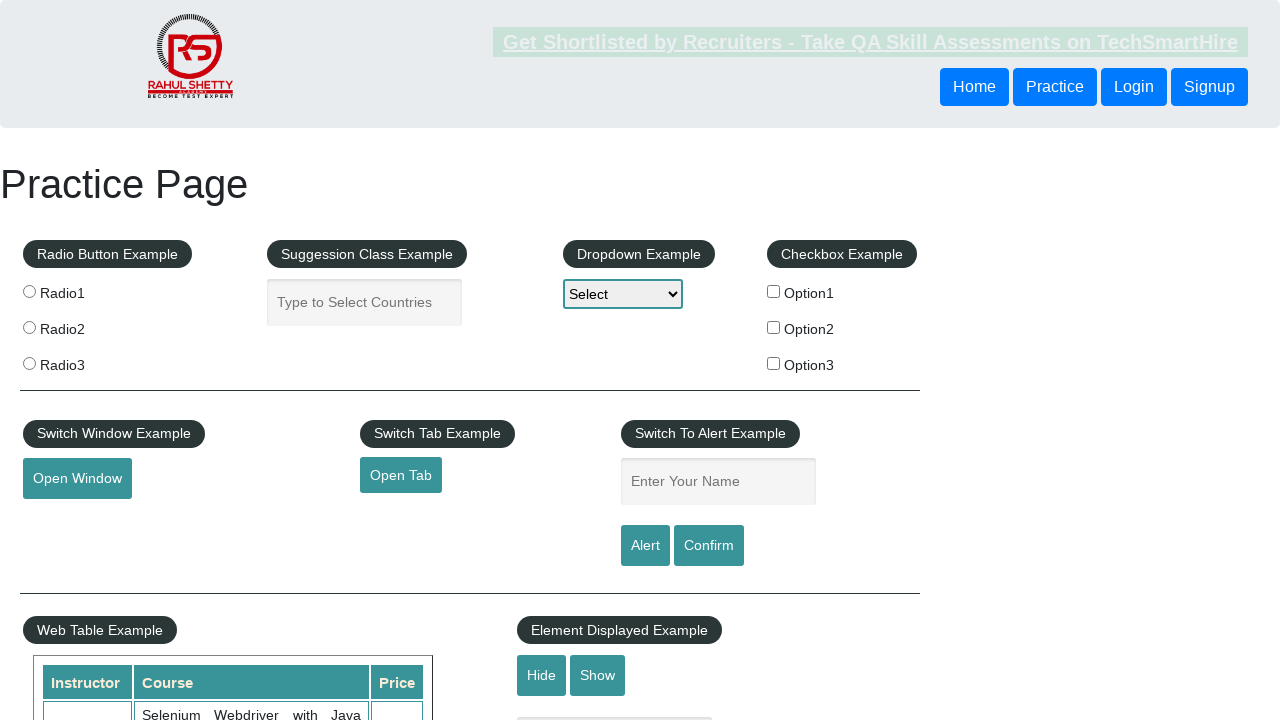

Waited for checkbox elements to load
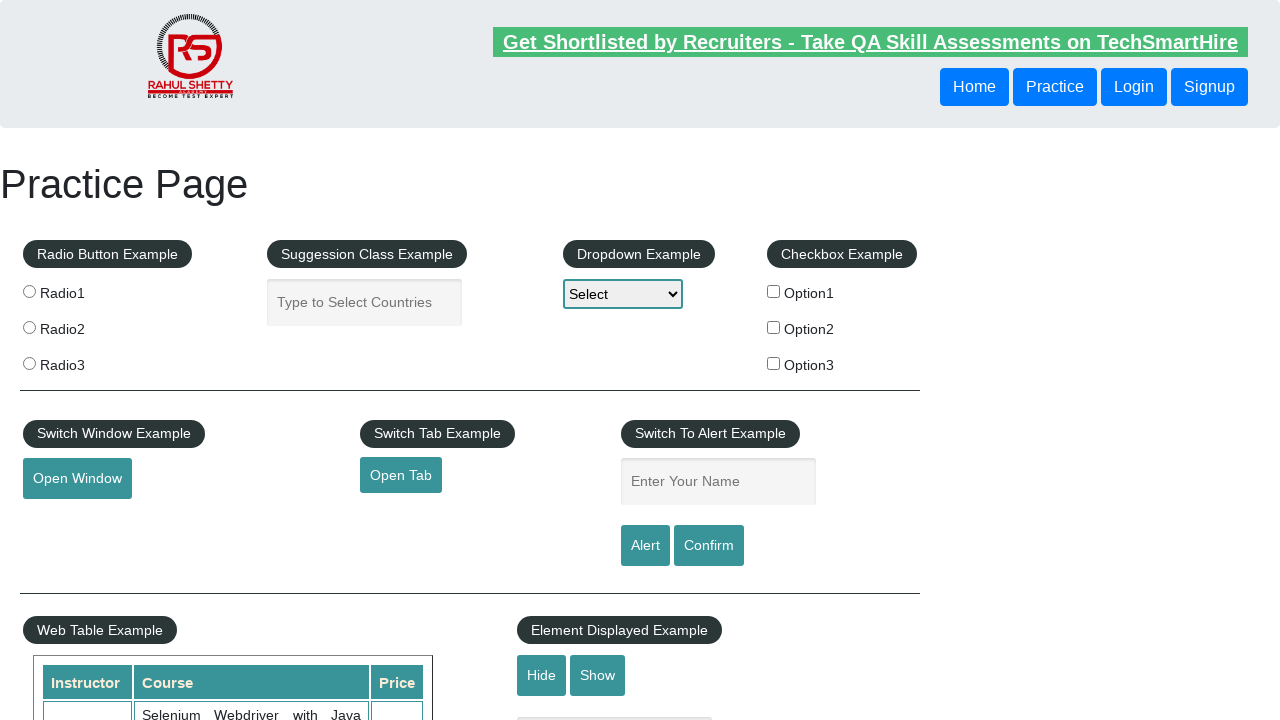

Located all checkbox elements on the page
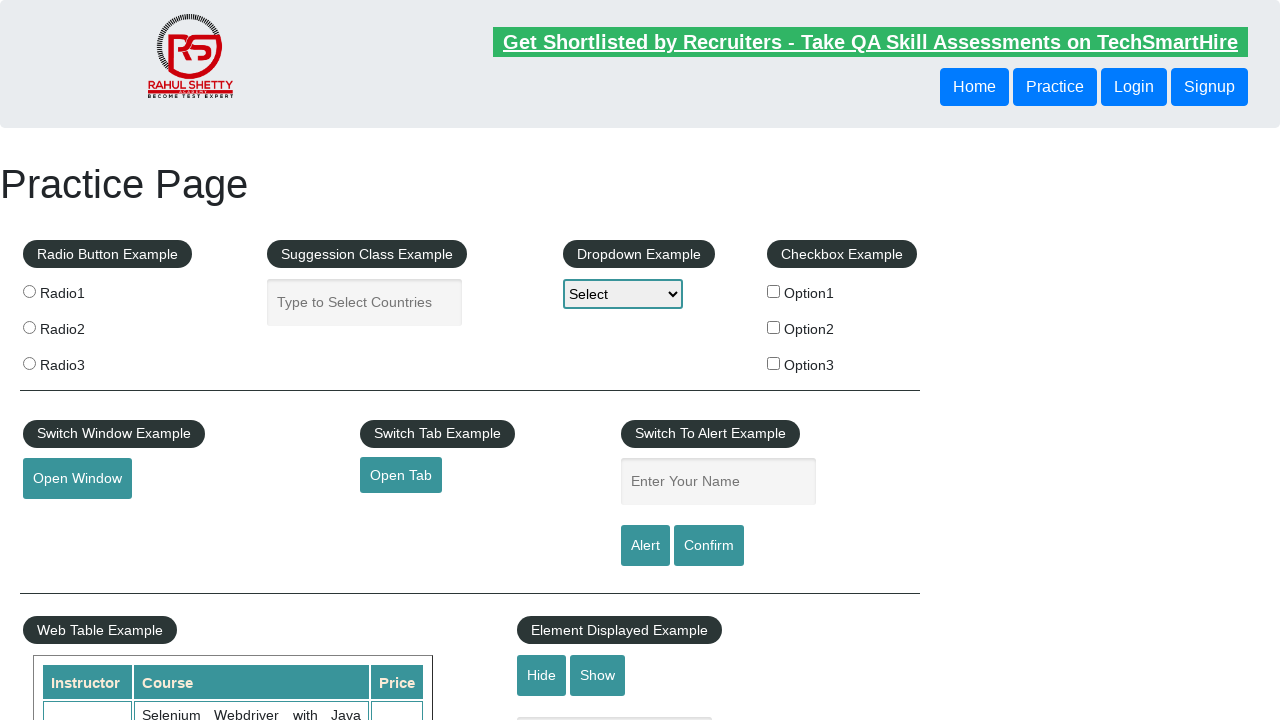

Found 3 checkboxes on the page
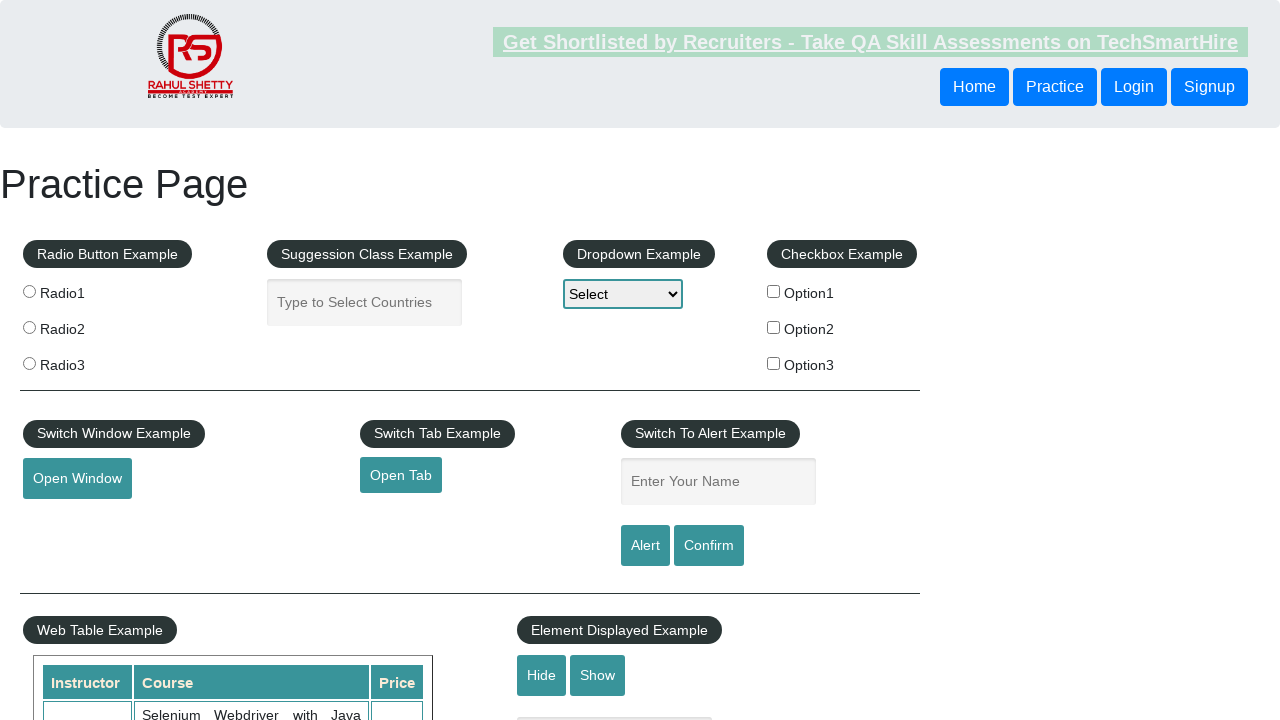

Clicked checkbox 1 of 3 at (774, 291) on input[type='checkbox'] >> nth=0
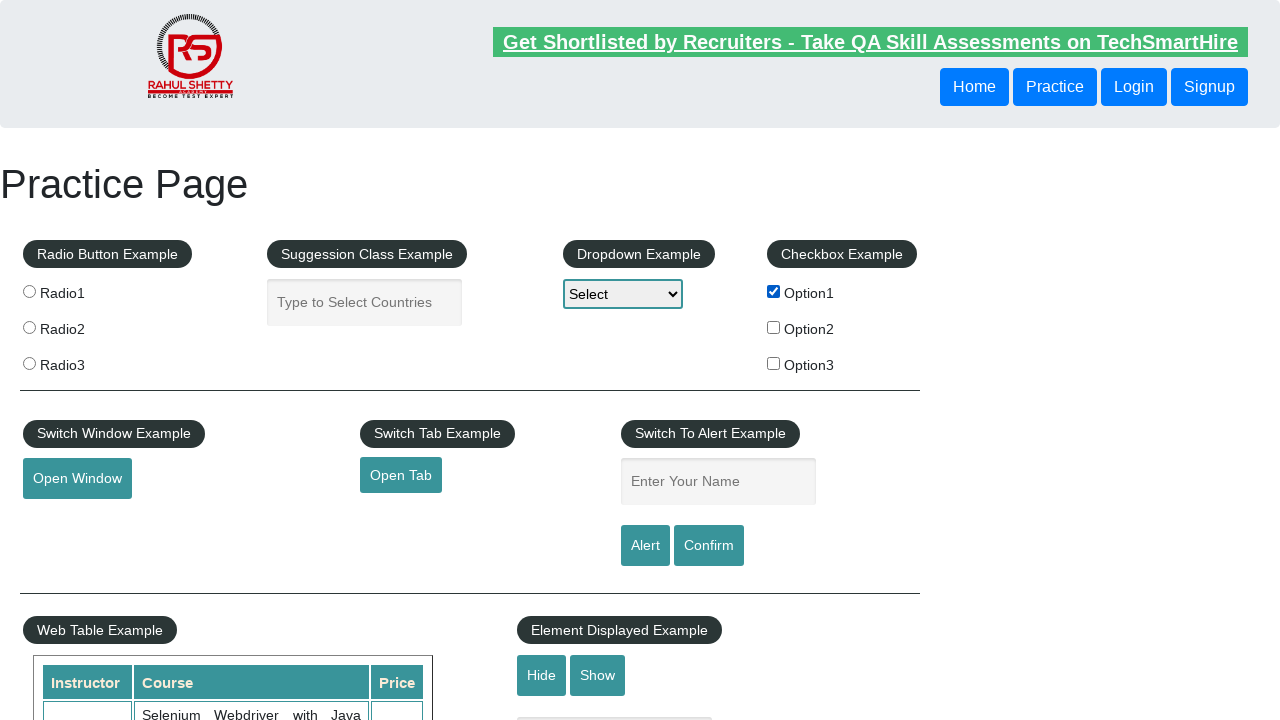

Clicked checkbox 2 of 3 at (774, 327) on input[type='checkbox'] >> nth=1
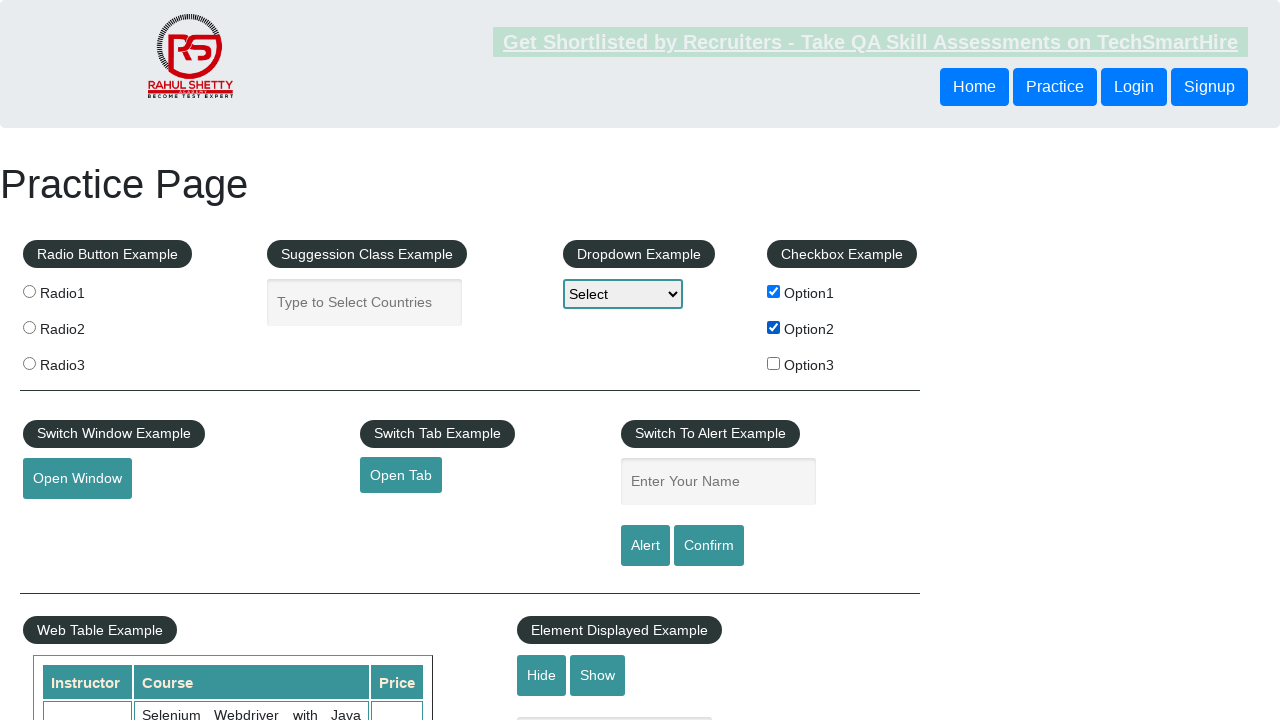

Clicked checkbox 3 of 3 at (774, 363) on input[type='checkbox'] >> nth=2
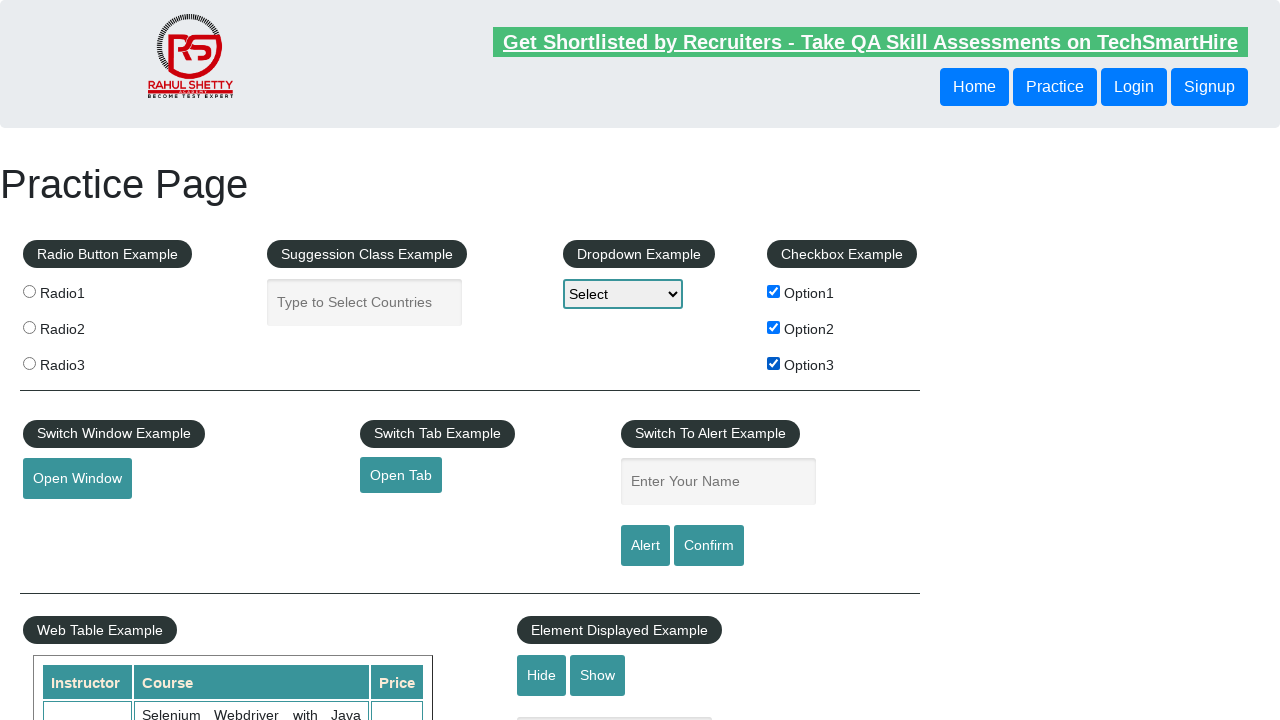

Waited for 1 second to observe checkbox selections
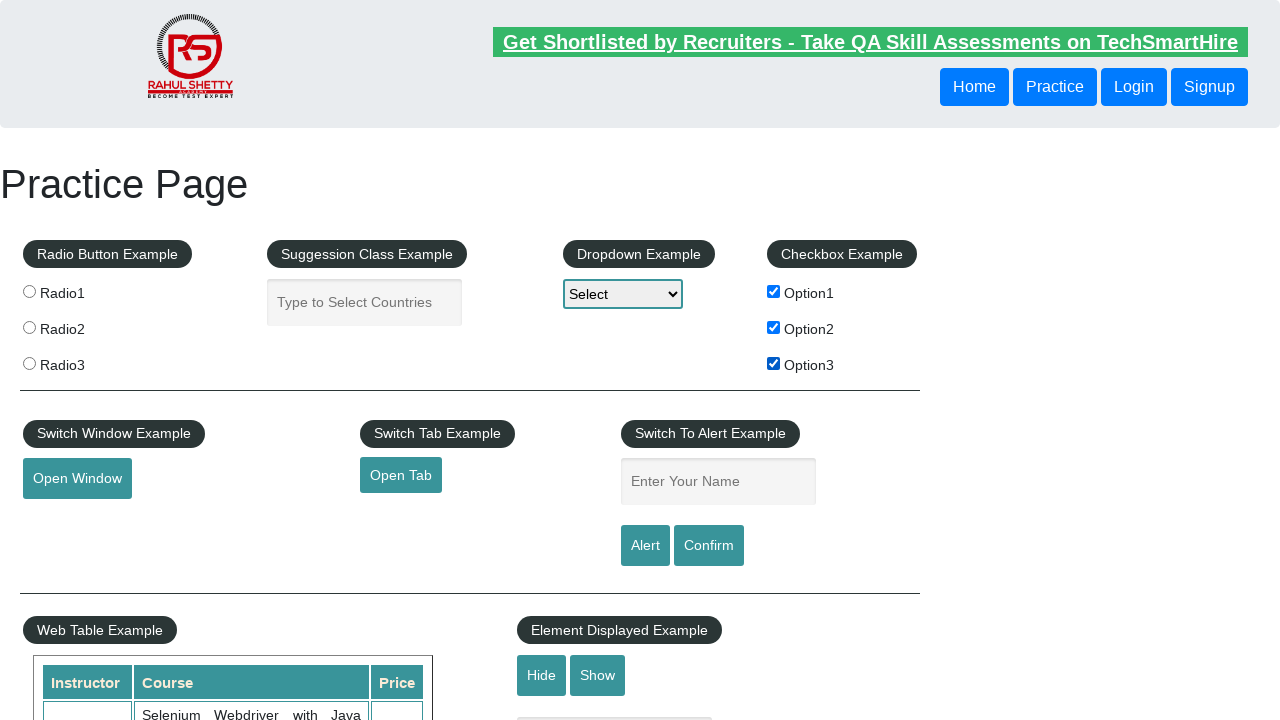

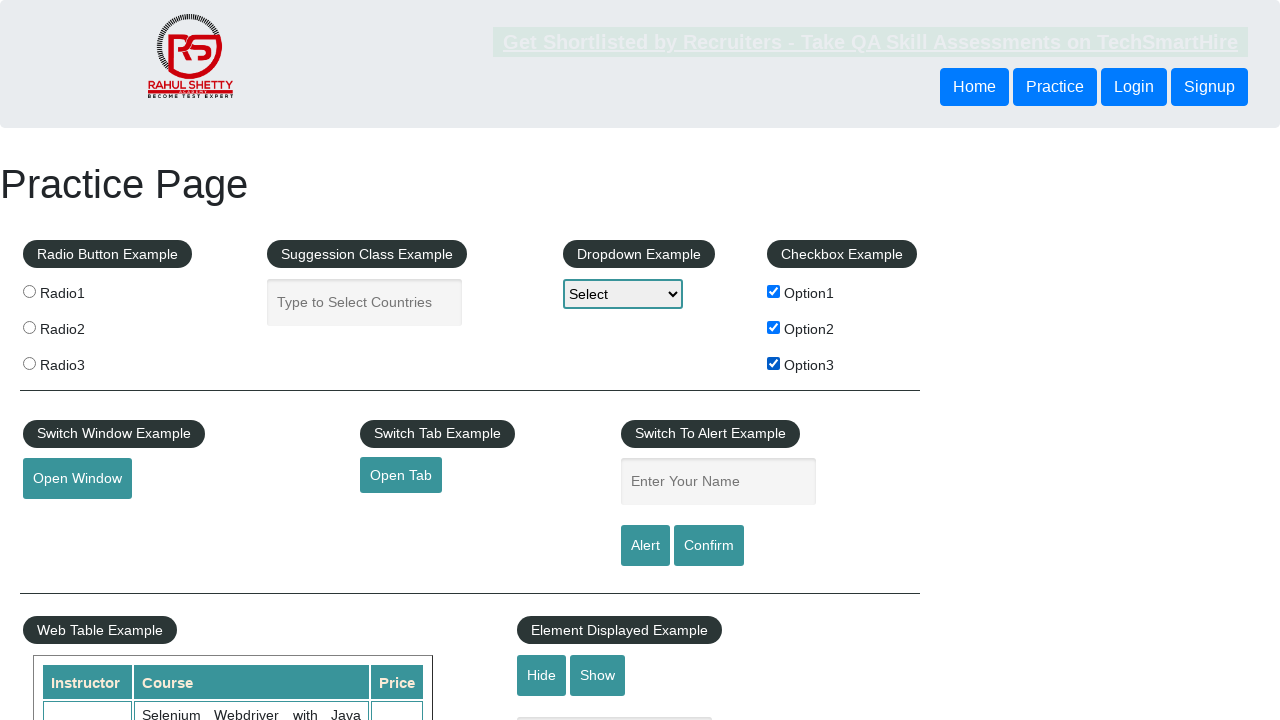